Tests radio button functionality including basic selection, enabling disabled buttons, and selecting from grouped radio button options

Starting URL: https://syntaxprojects.com/basic-radiobutton-demo.php

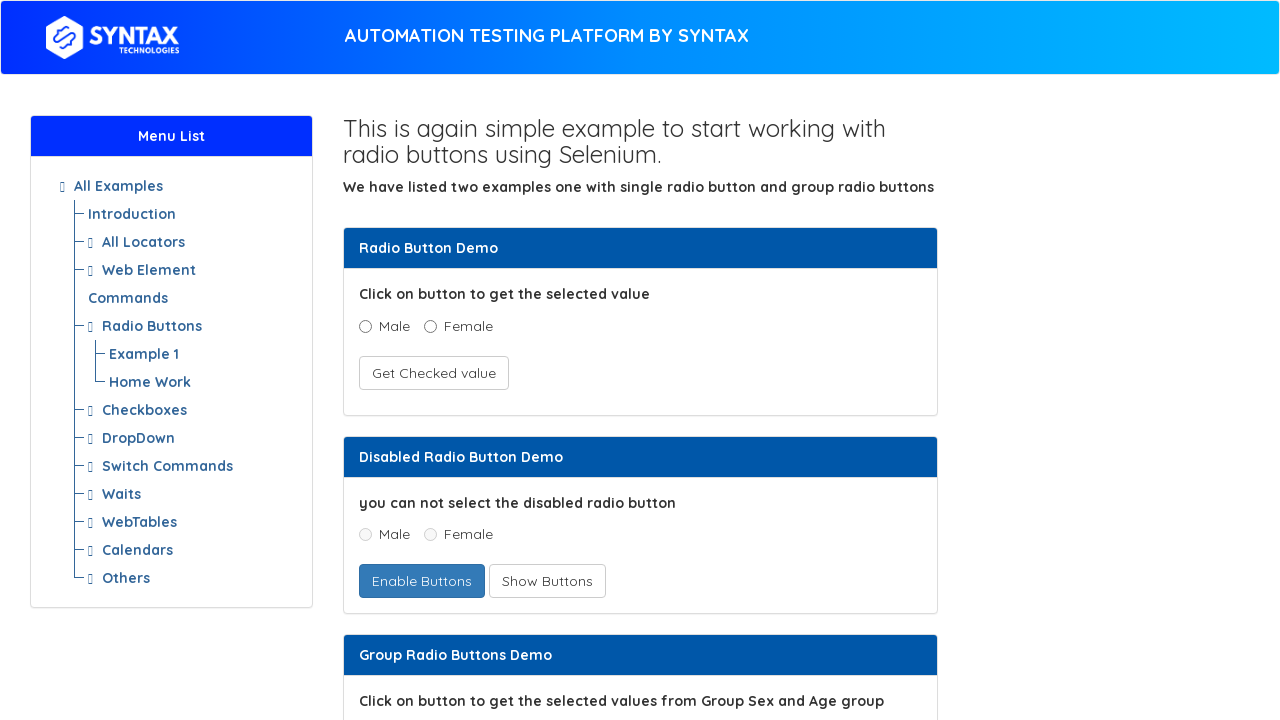

Clicked Male radio button in basic demo section at (365, 326) on xpath=//input[@value='Male' and @name='optradio']
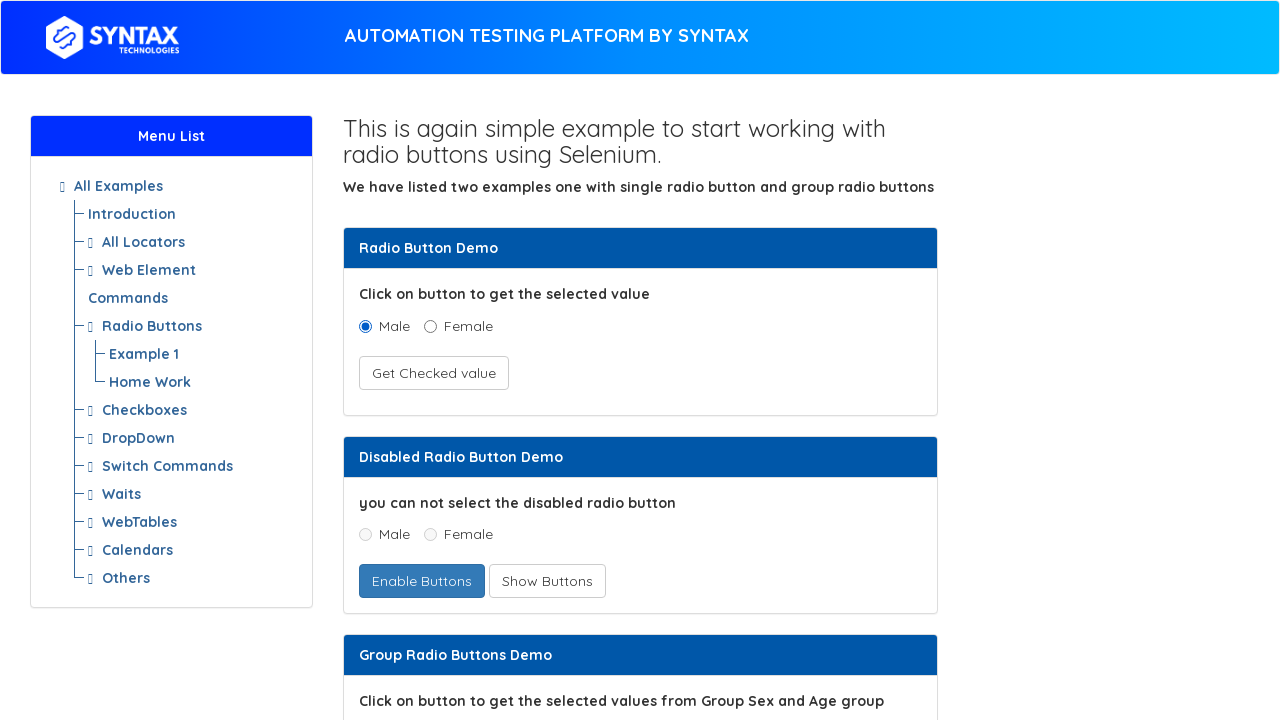

Clicked button to enable disabled radio buttons at (422, 581) on xpath=//button[@id='enabledradio']
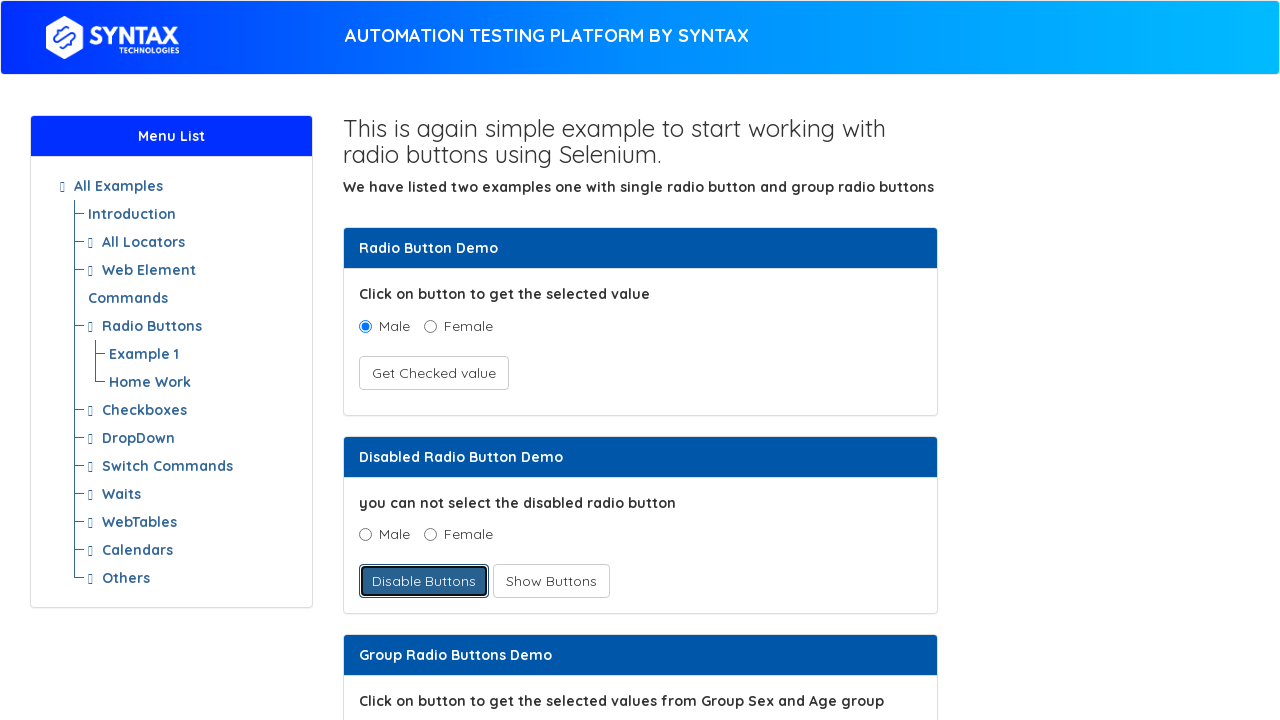

Clicked Female radio button from enabled section at (430, 535) on xpath=//input[@type='radio' and @value='gender-female' and @name='gender-identit
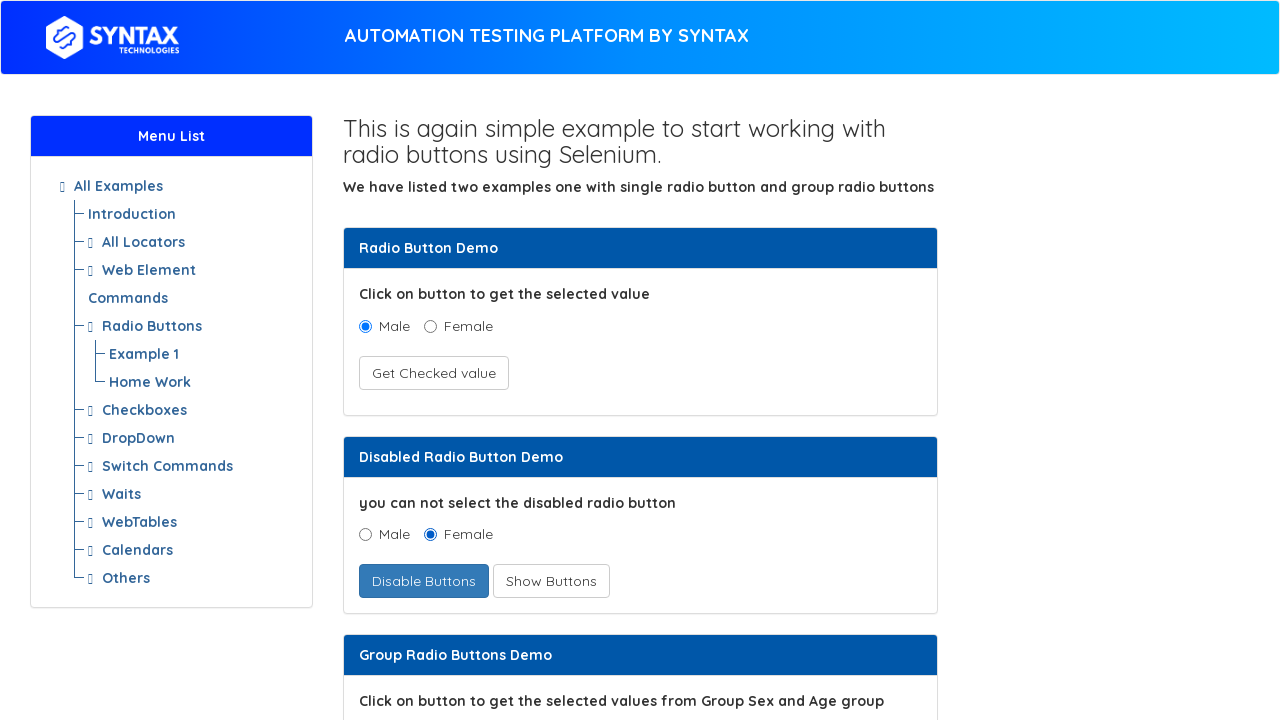

Selected Male from Group Radio Buttons Demo at (365, 360) on xpath=//input[@value='Male' and @name='gender']
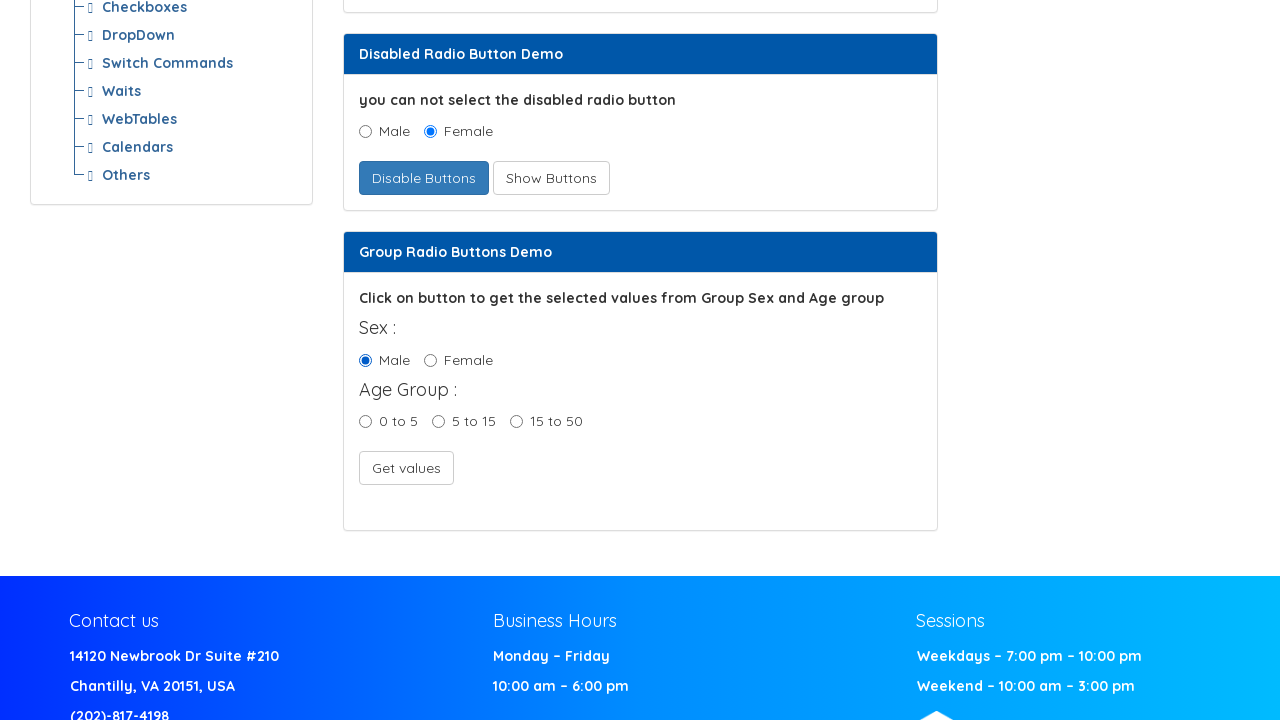

Selected age group '15 - 50' from age group options at (516, 421) on xpath=//input[@name='ageGroup'] >> nth=2
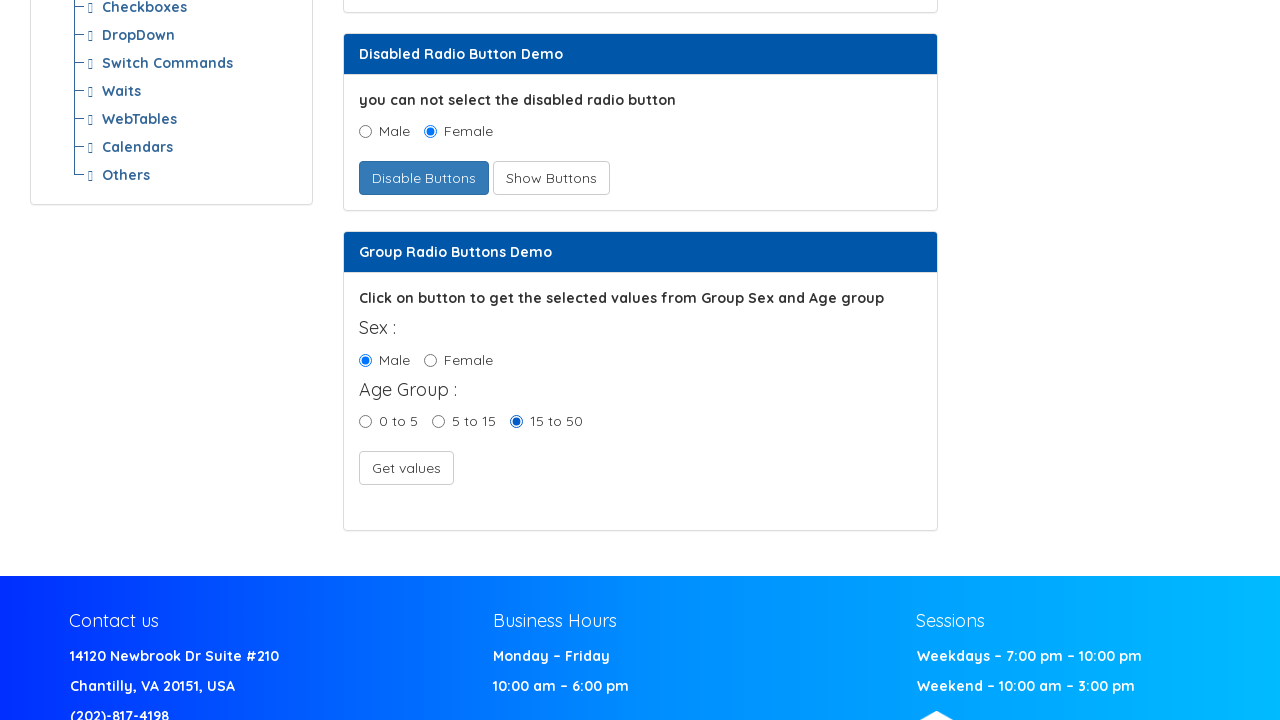

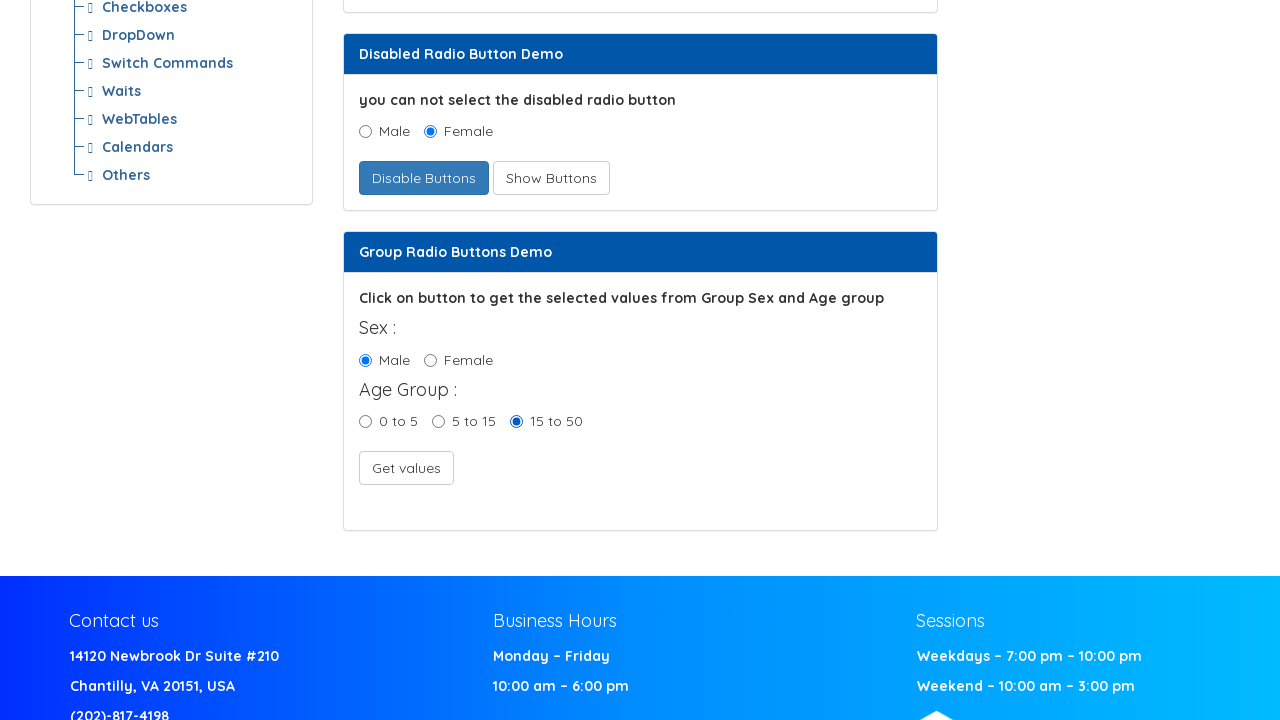